Navigates to the Categories menu and hovers over it to display dropdown options

Starting URL: https://uncodemy.com/

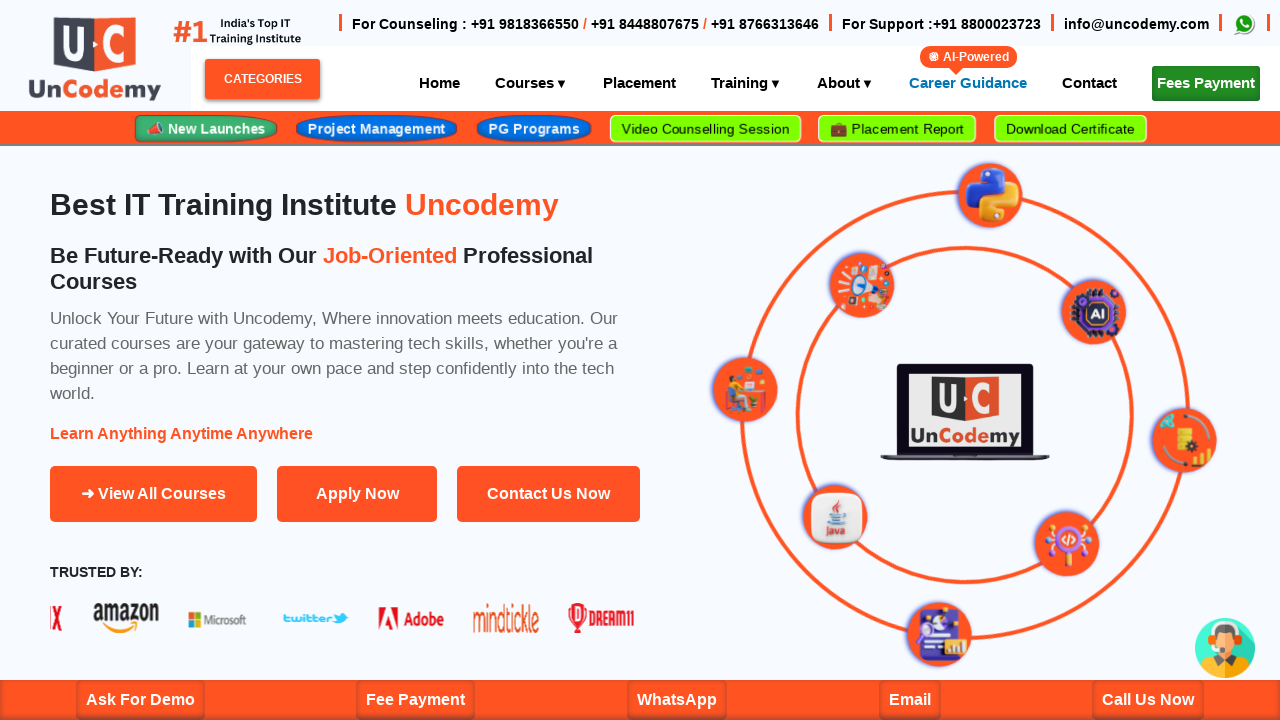

Located Categories button element
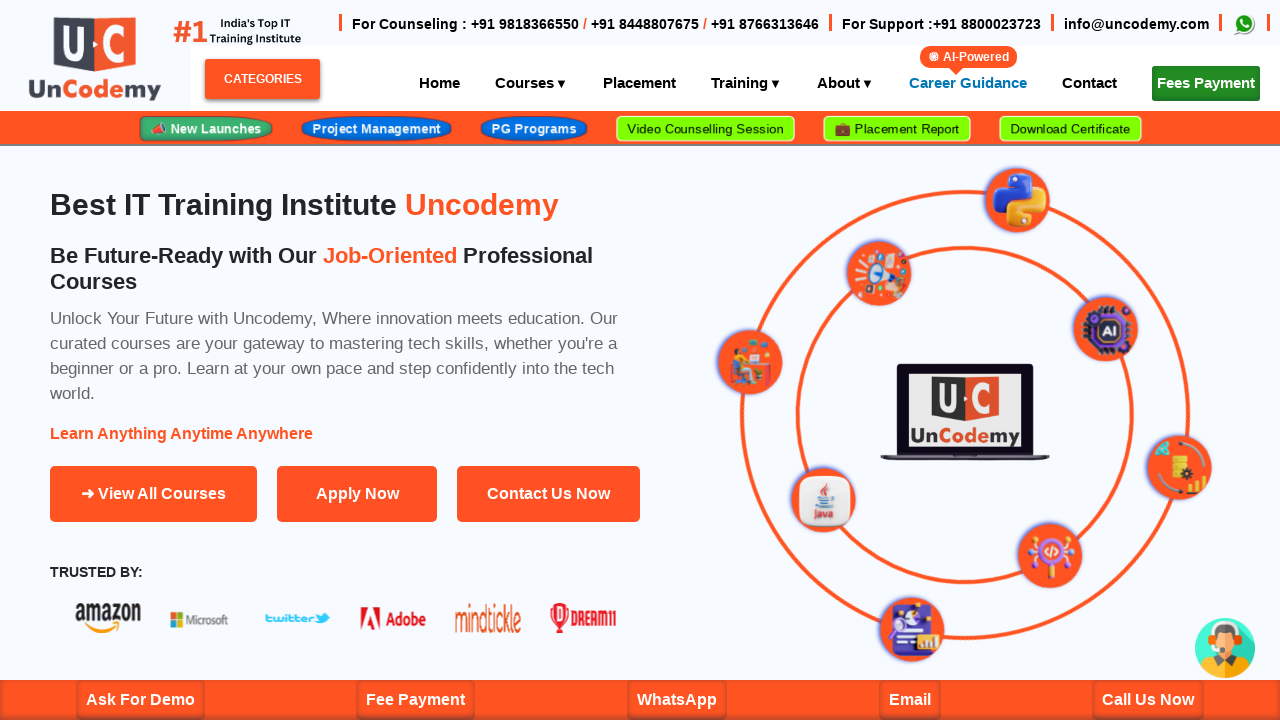

Hovered over Categories button to display dropdown options at (262, 79) on span#categoriesBtn
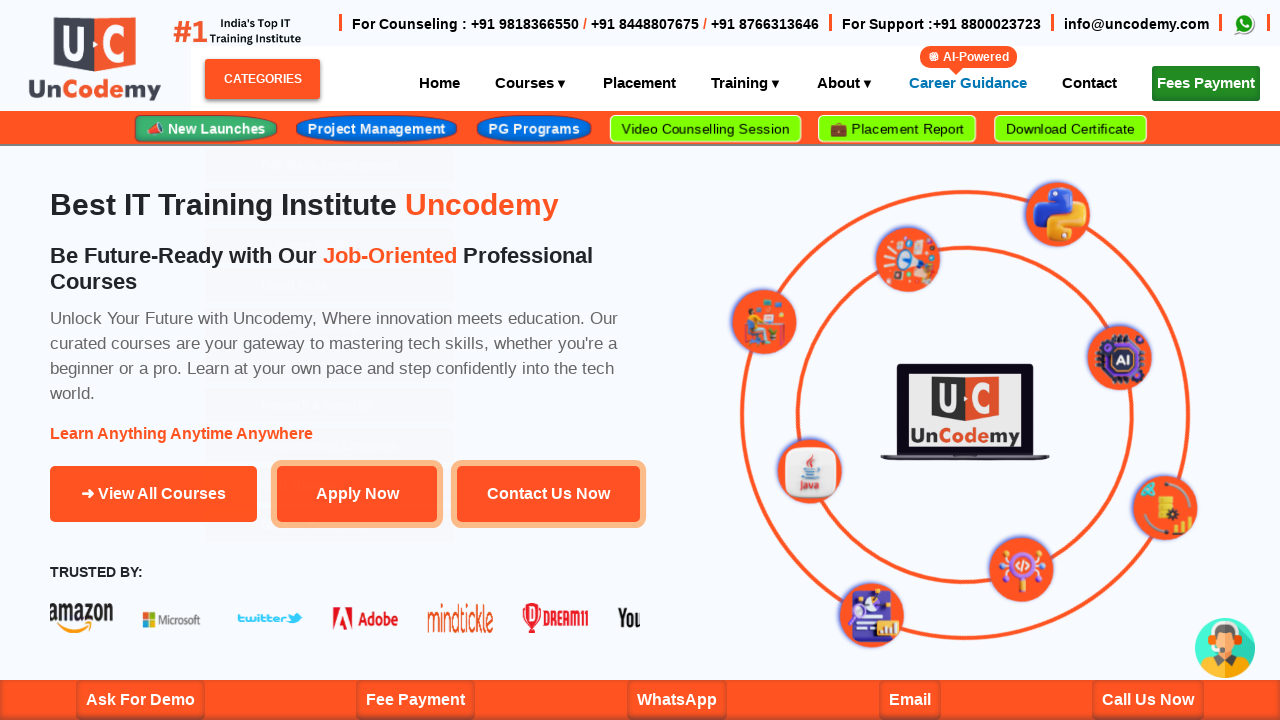

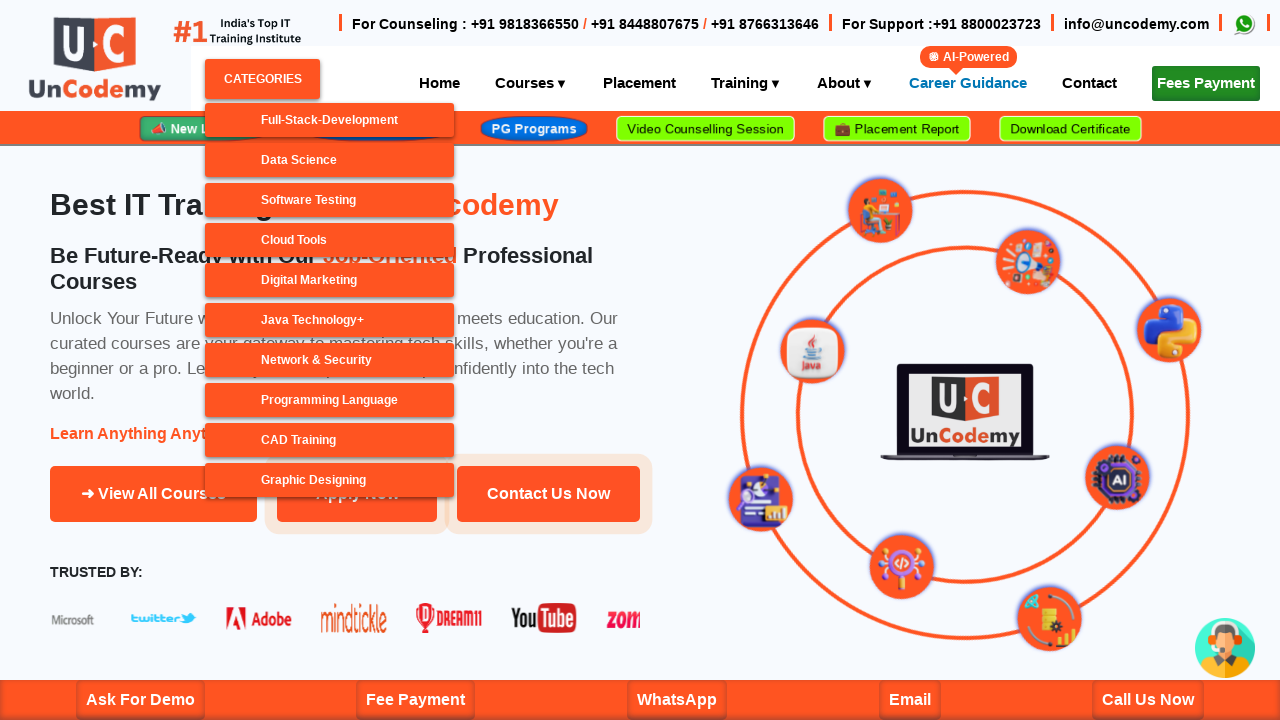